Navigates to Meesho website and locates the logo element to verify its position on the page

Starting URL: https://www.meesho.com/

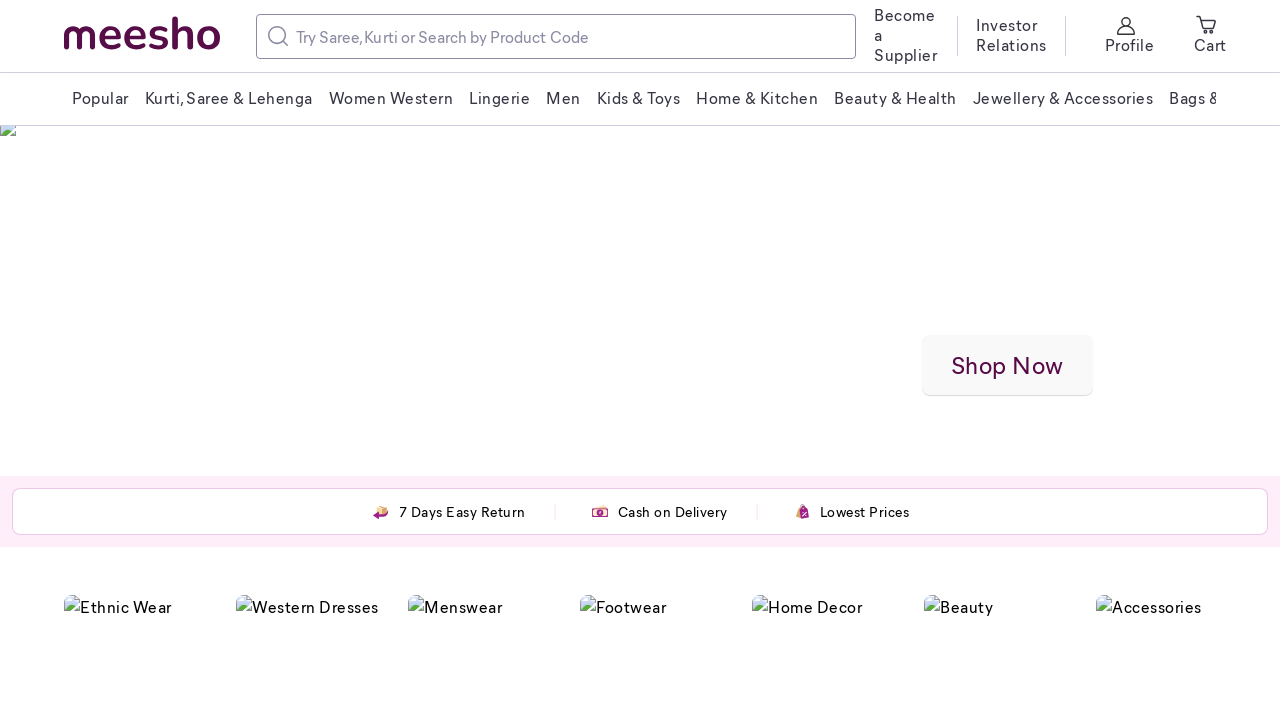

Navigated to Meesho website
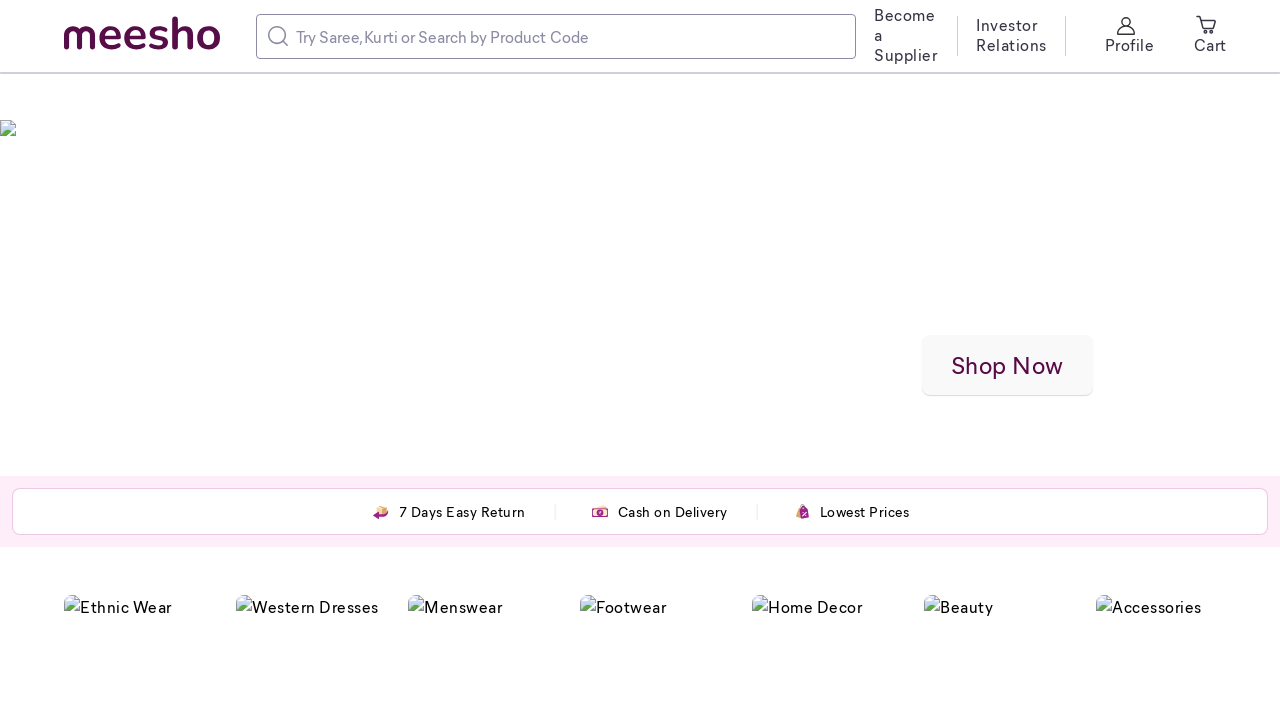

Located Meesho logo element on the page
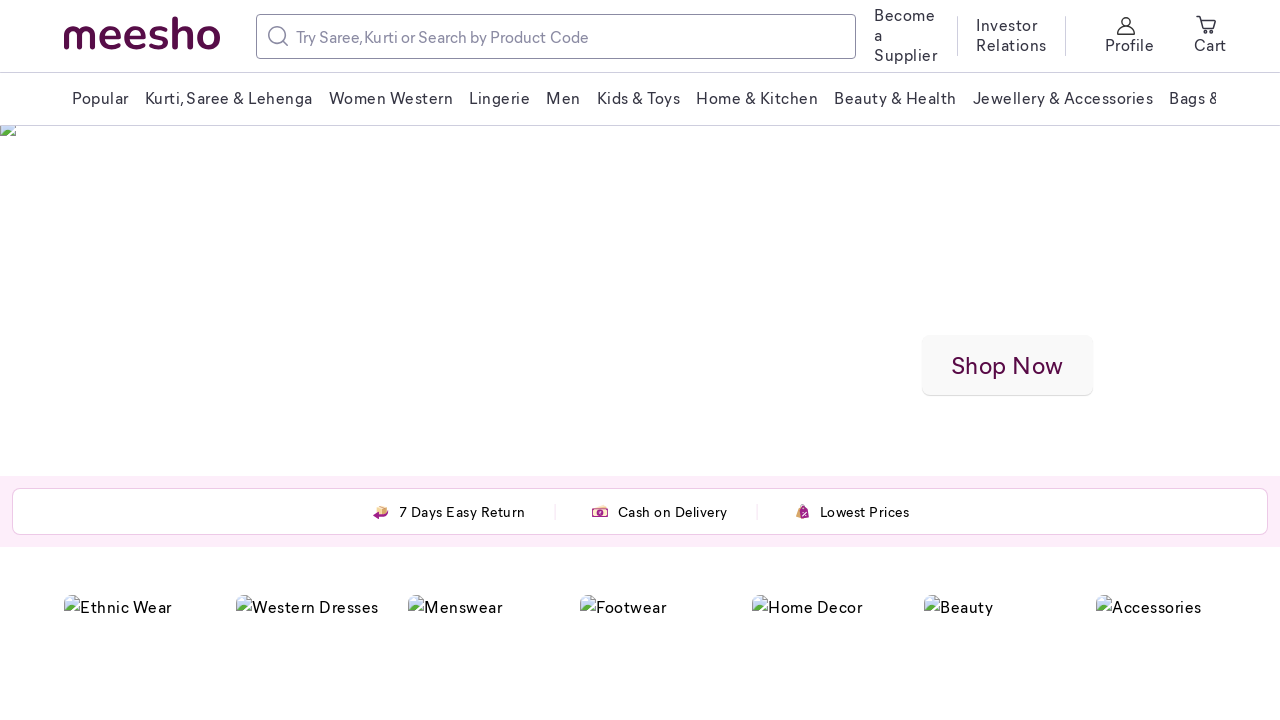

Retrieved bounding box coordinates of Meesho logo
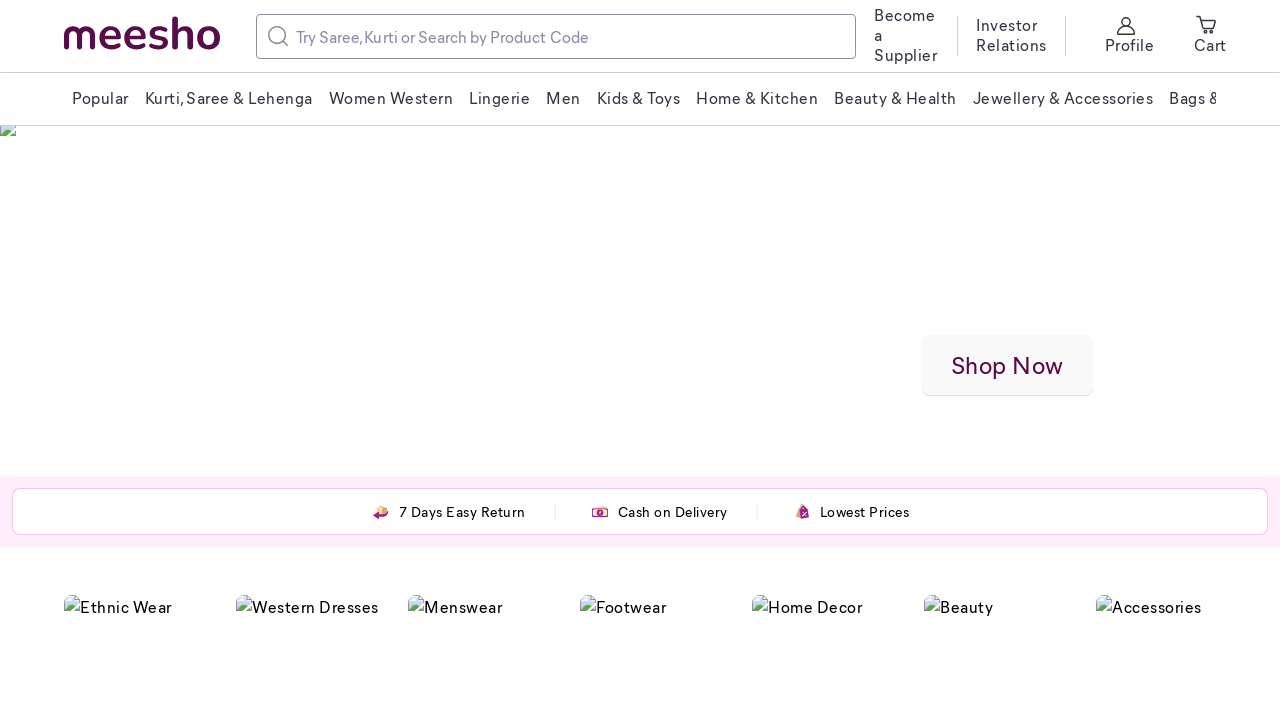

Verified logo position - X: 64, Y: 14.5
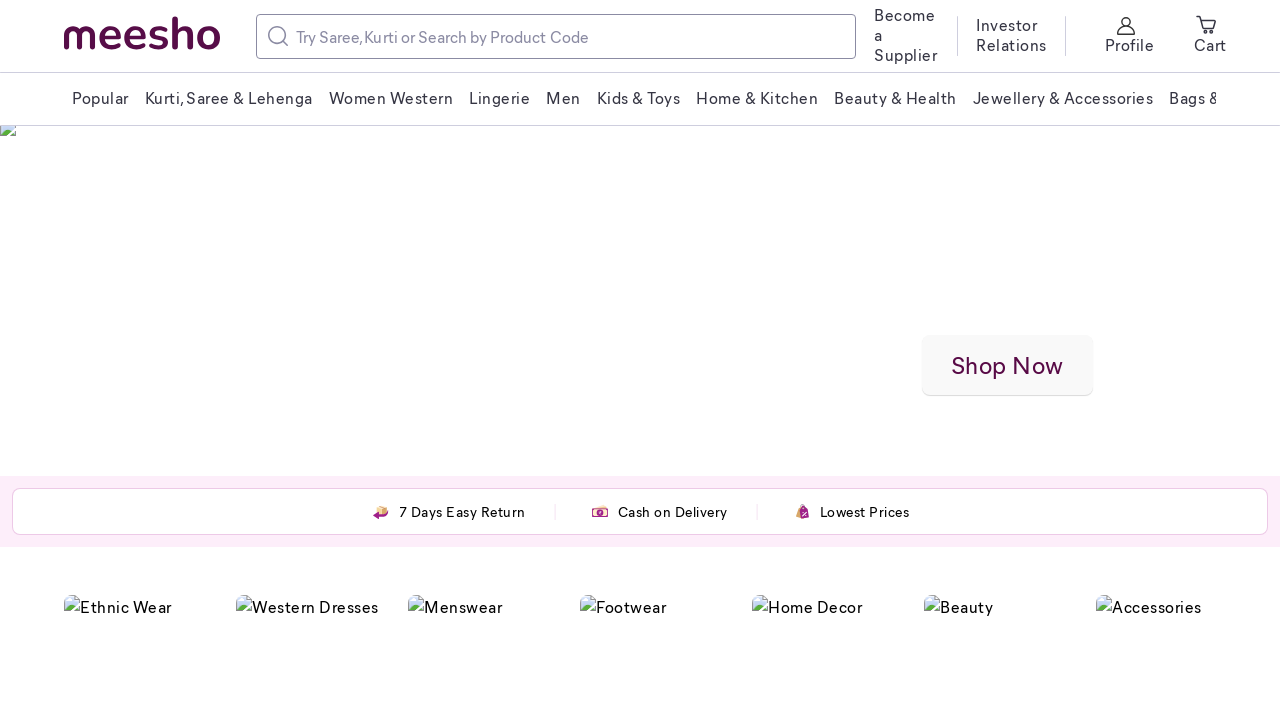

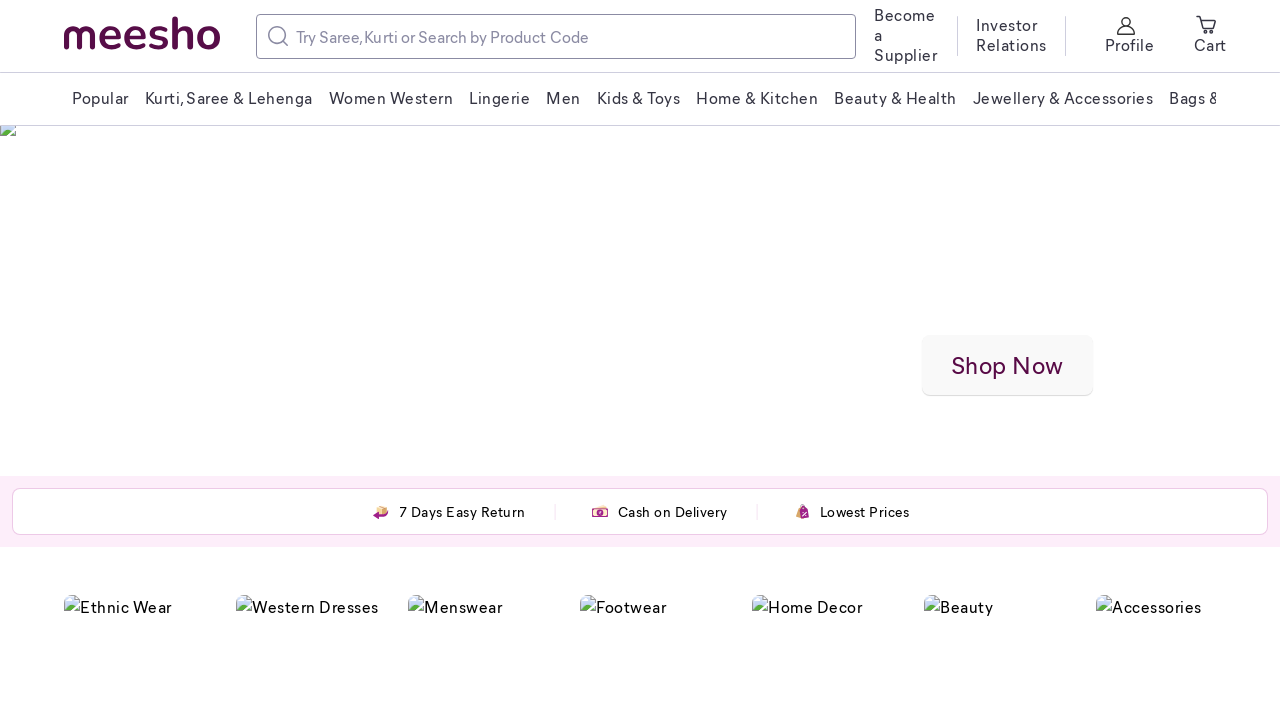